Tests Salesforce signup form by filling the first name field and clicking the Next button using JavaScript execution

Starting URL: https://www.salesforce.com/in/form/signup/sales-ee/?d=topnav2-btn-ft

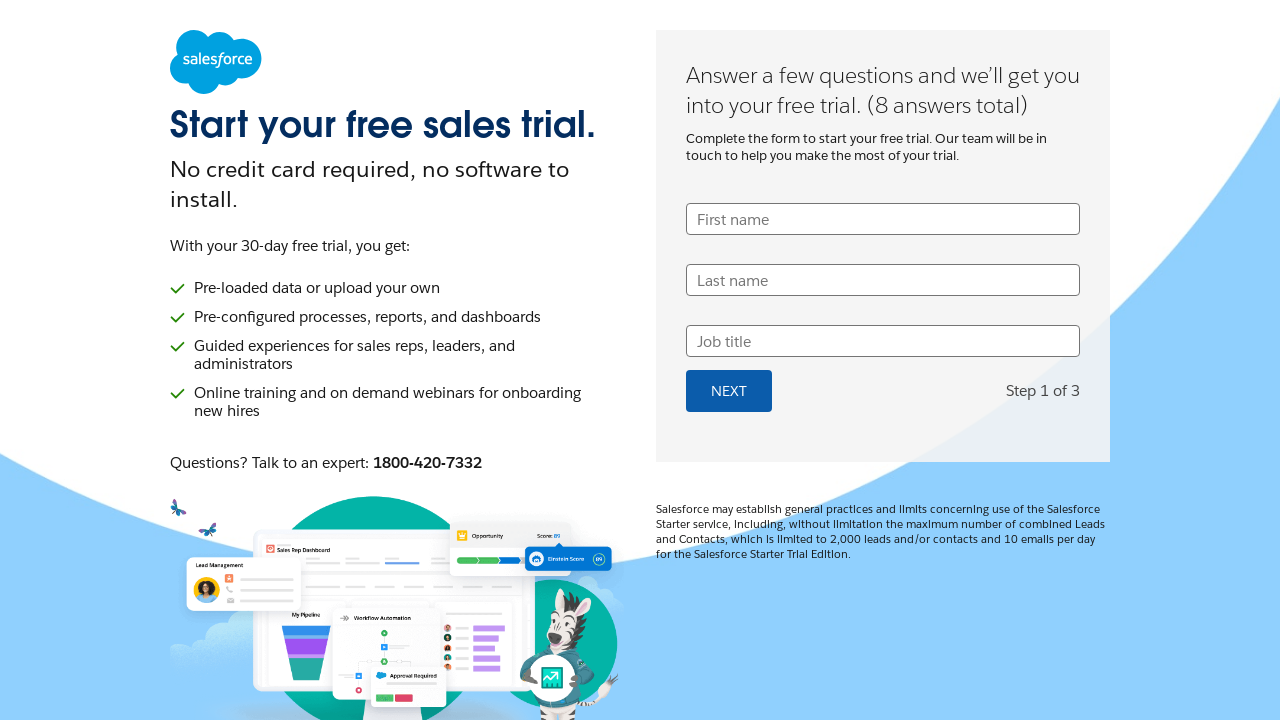

Filled first name field with 'Siva' on input[name='UserFirstName']
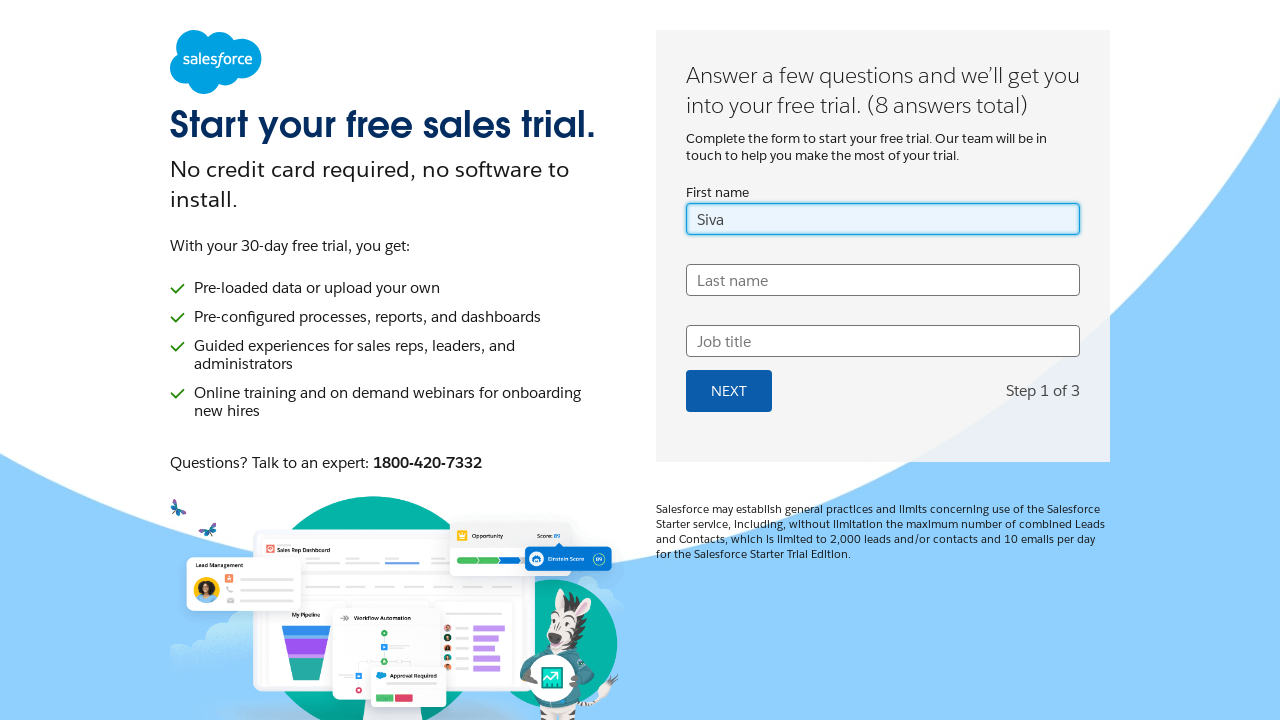

Clicked Next button on Salesforce signup form at (729, 391) on xpath=//span[text()='Next']
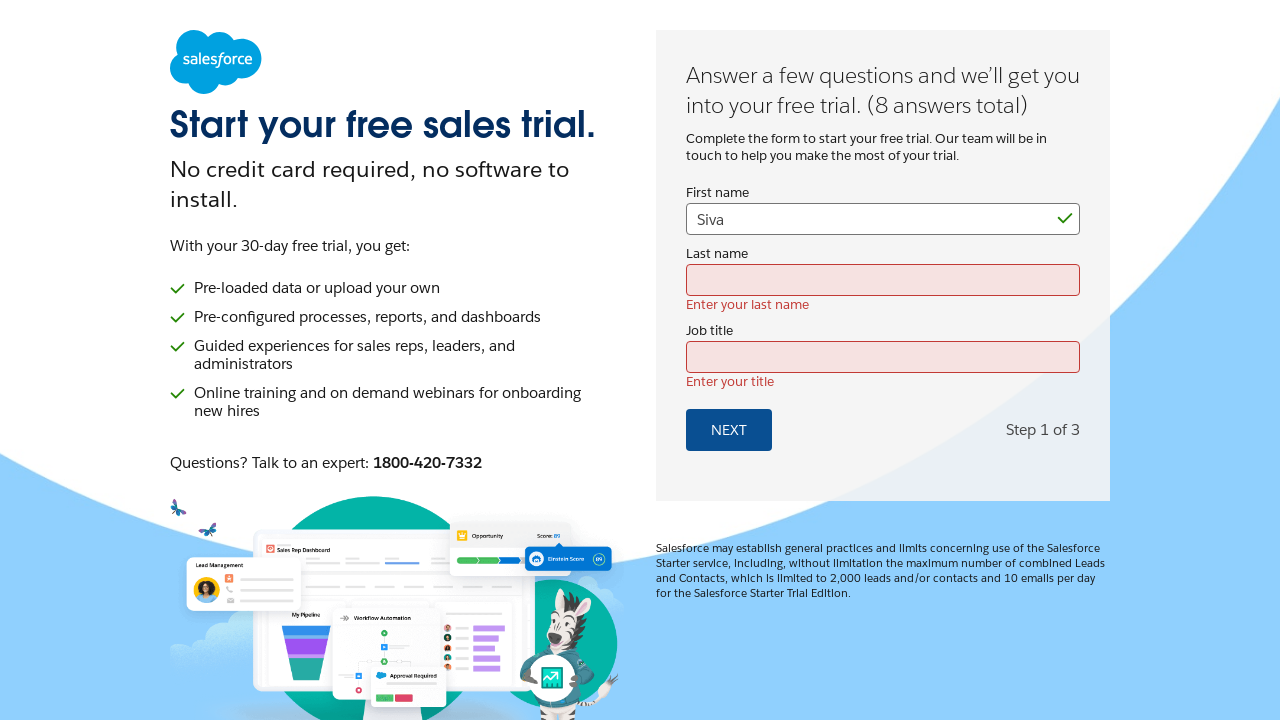

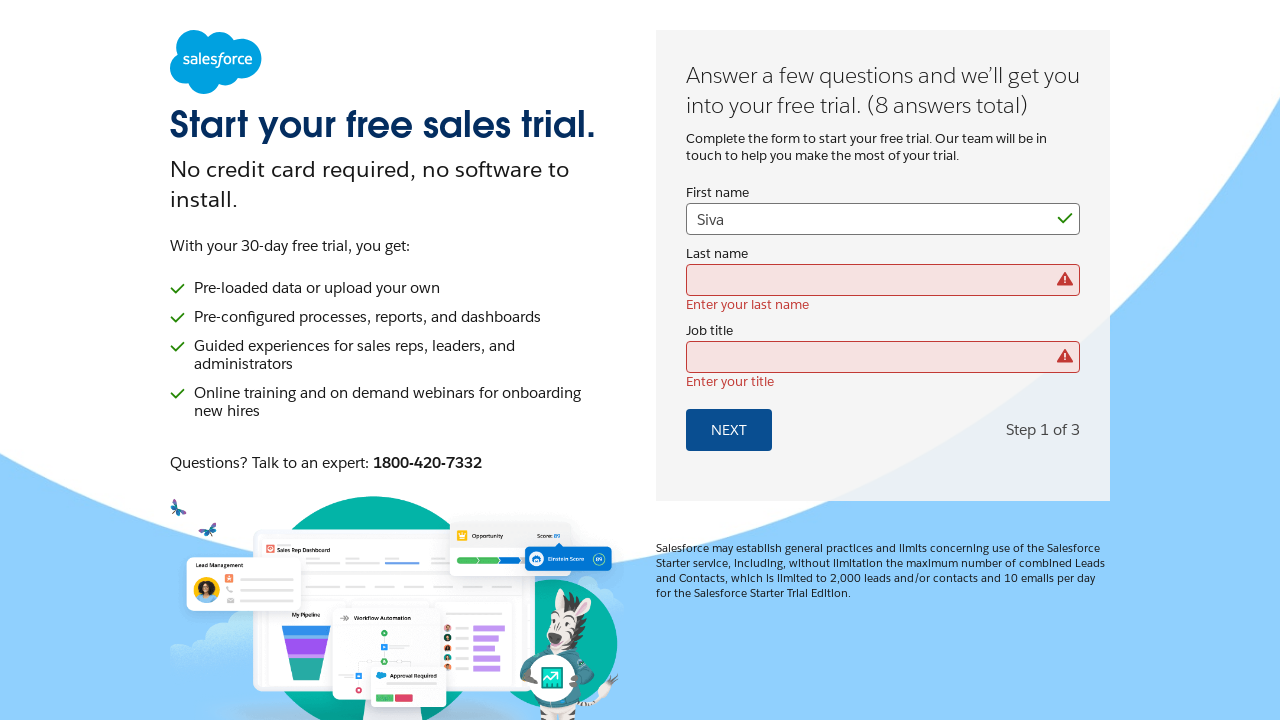